Tests drag and drop by offset functionality by dragging element A to the target element's position coordinates

Starting URL: https://crossbrowsertesting.github.io/drag-and-drop

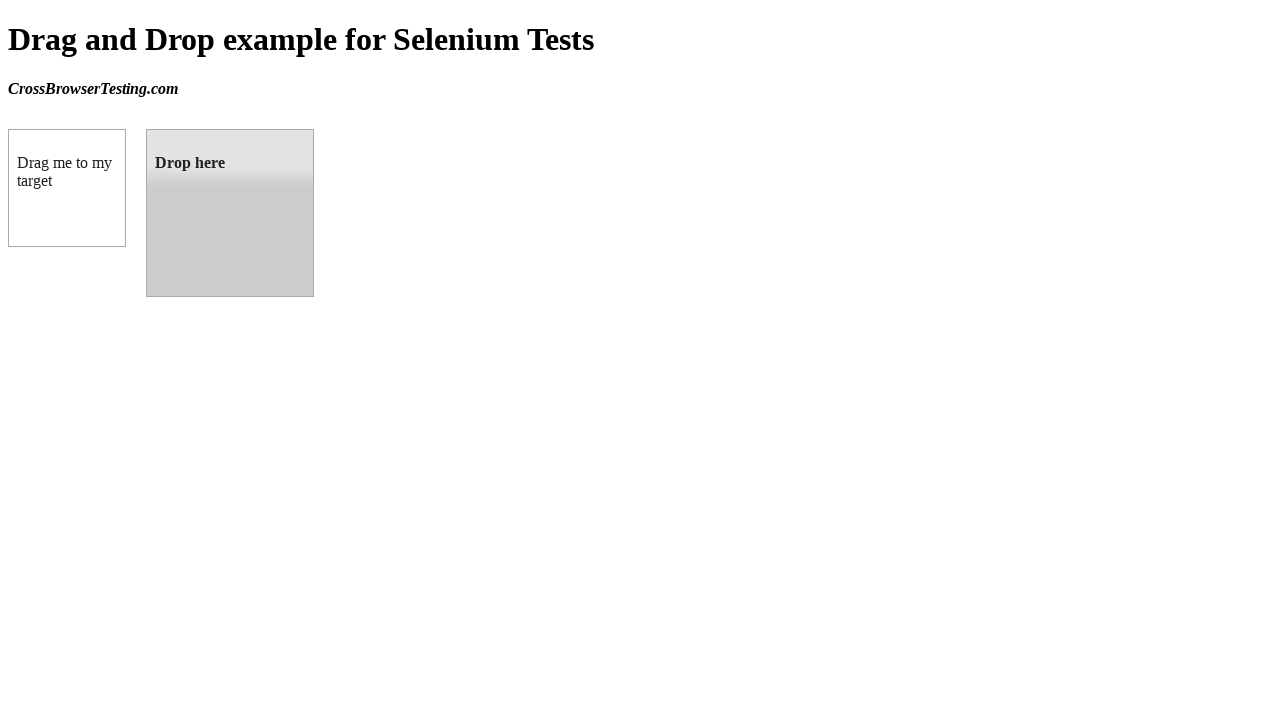

Located source element (box A) with ID 'draggable'
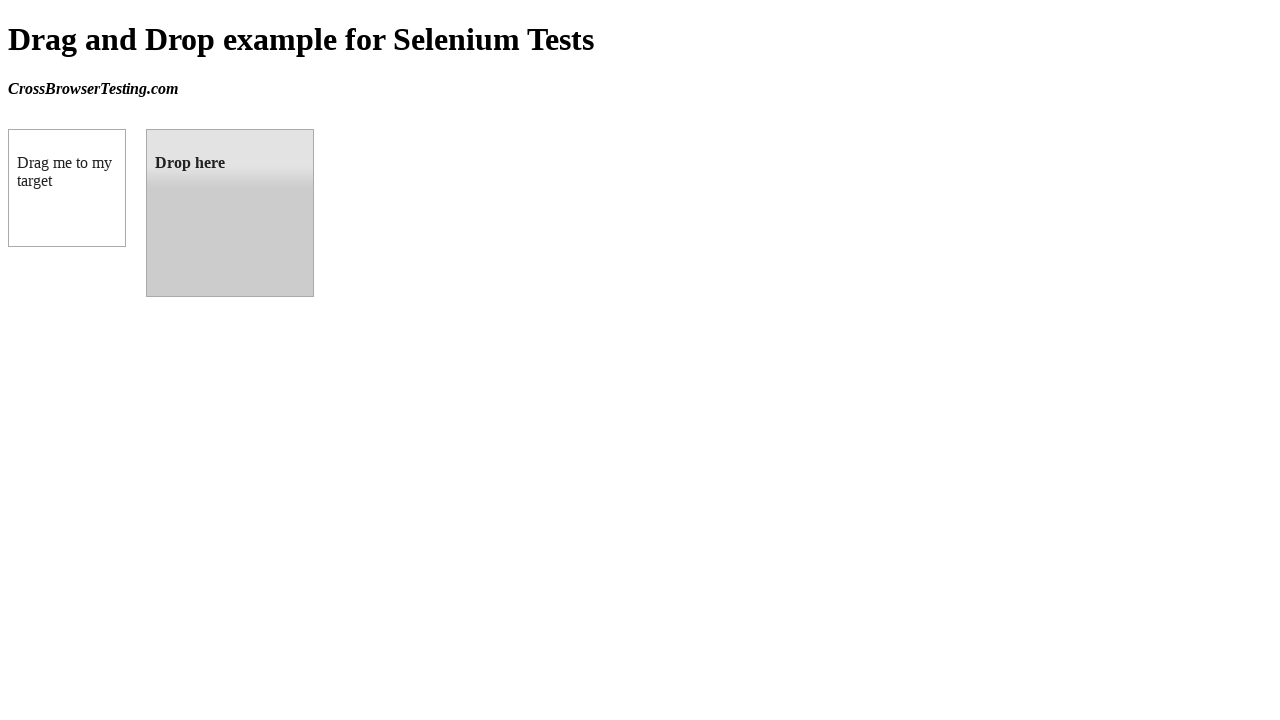

Located target element (box B) with ID 'droppable'
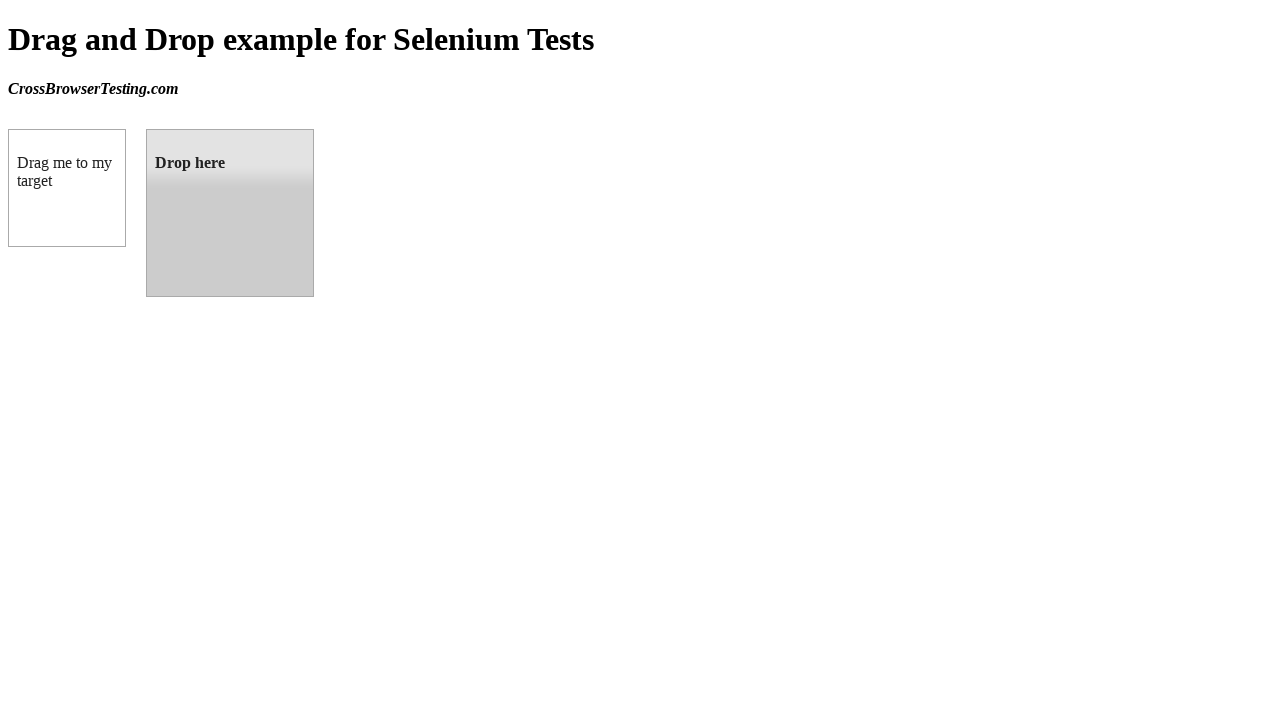

Calculated target element center coordinates
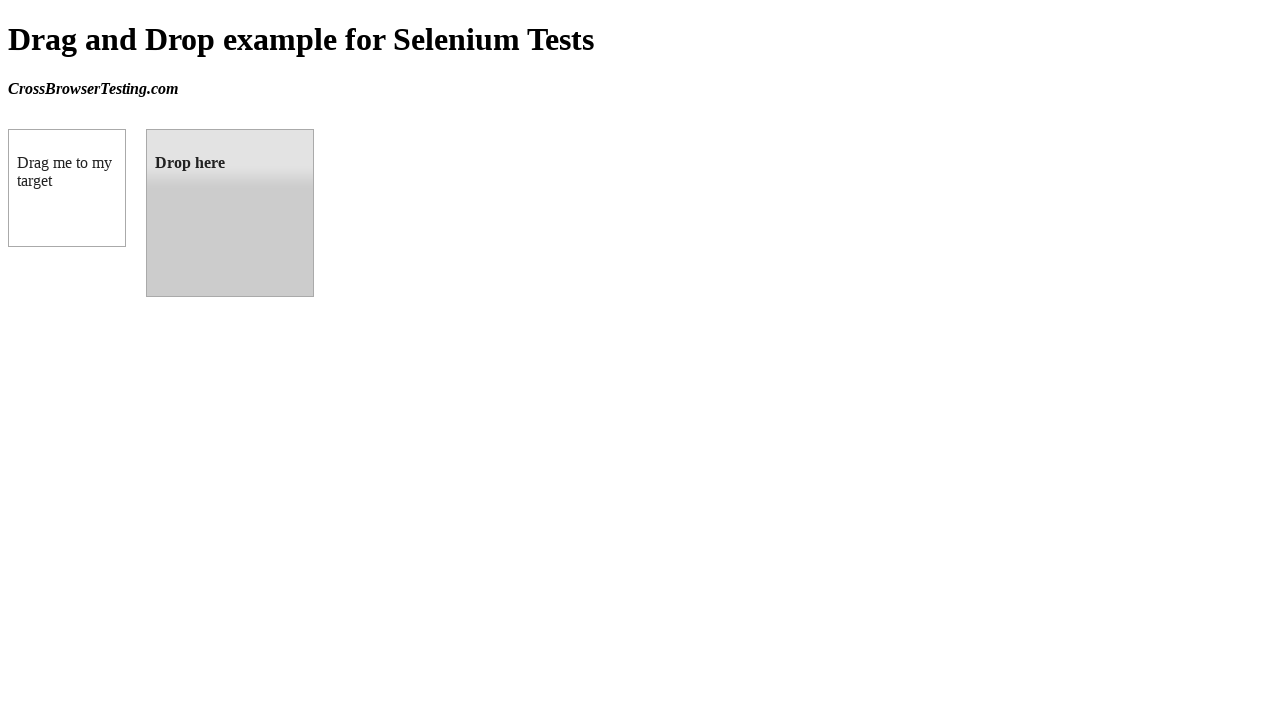

Calculated source element center coordinates
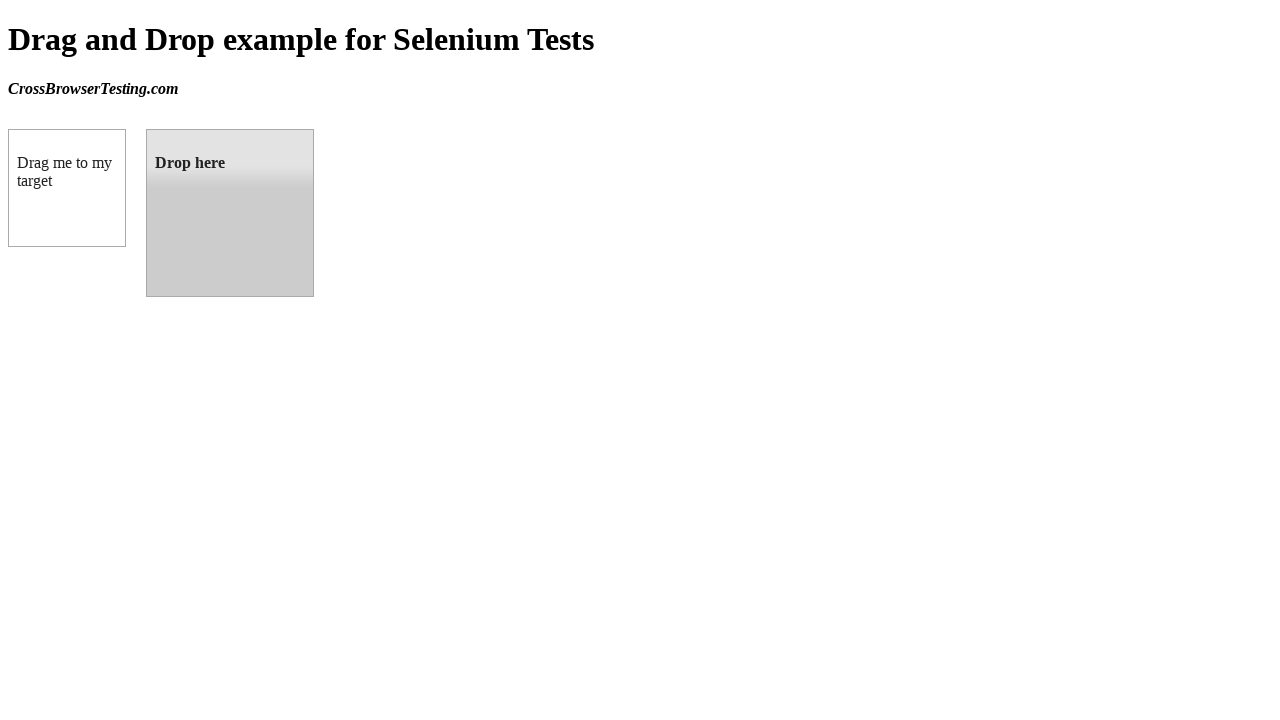

Moved mouse to source element position at (67, 188)
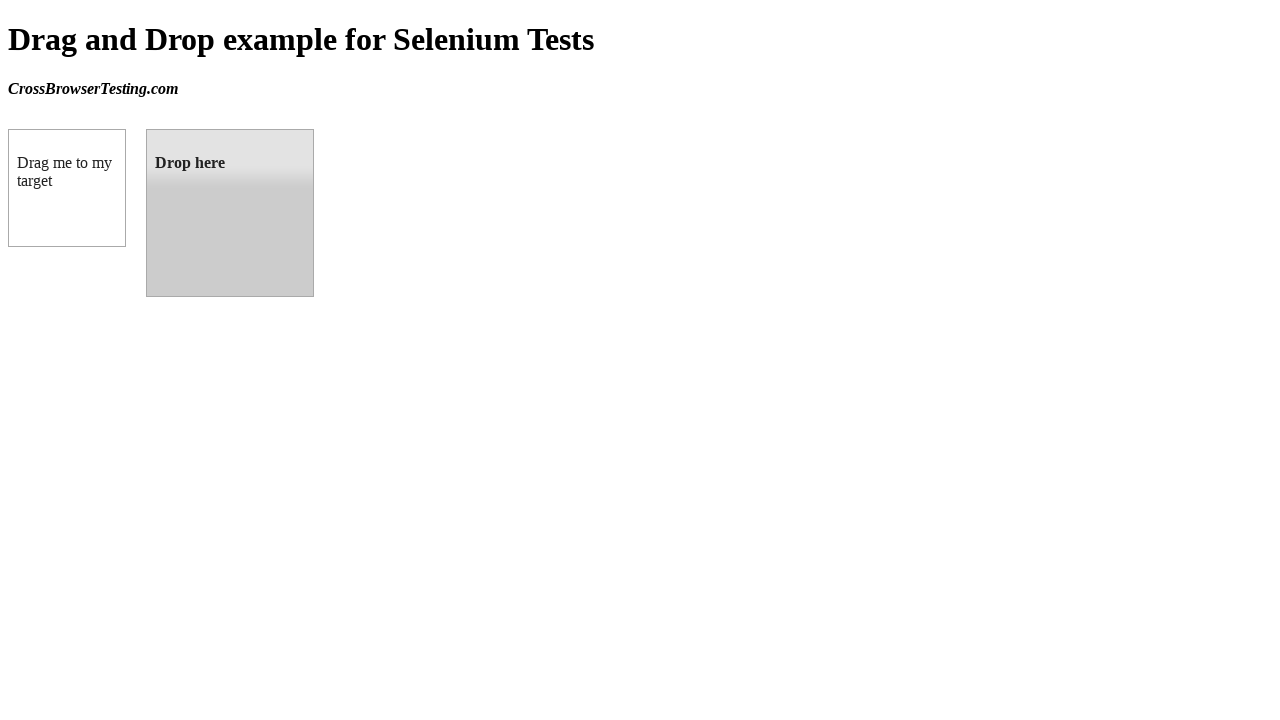

Pressed mouse button down on source element at (67, 188)
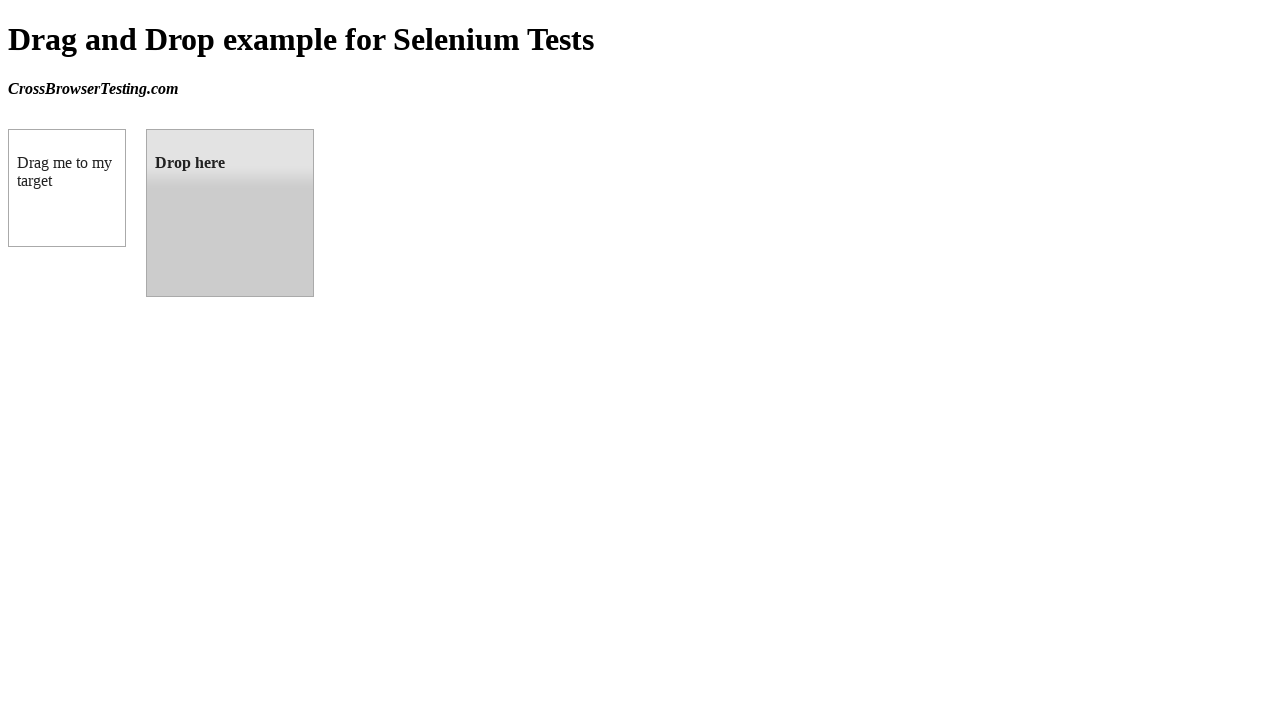

Dragged element to target position at (230, 213)
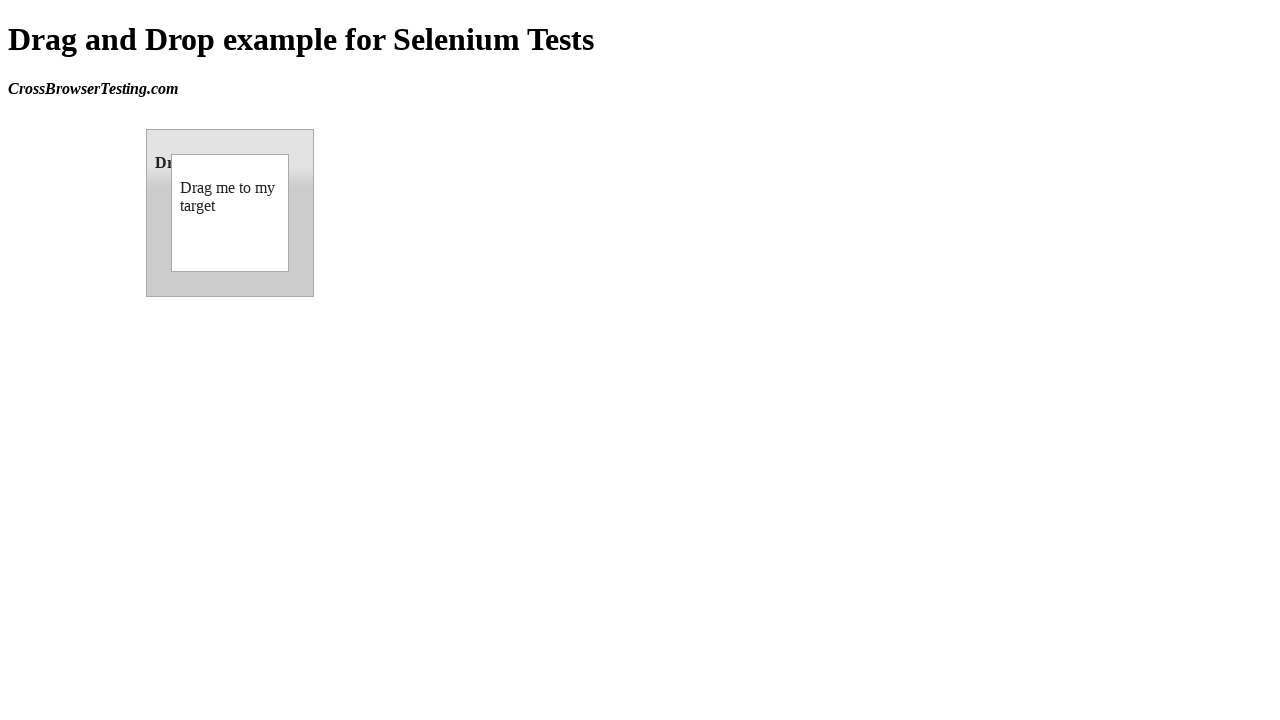

Released mouse button to complete drag and drop at (230, 213)
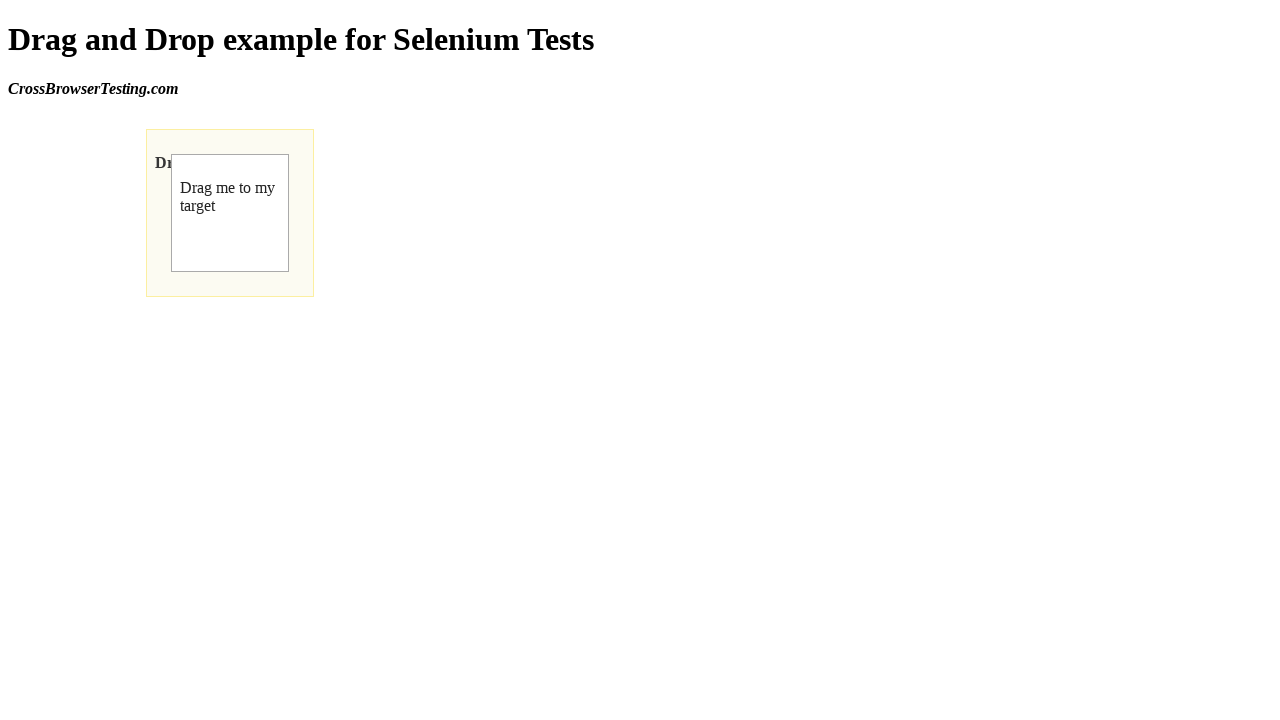

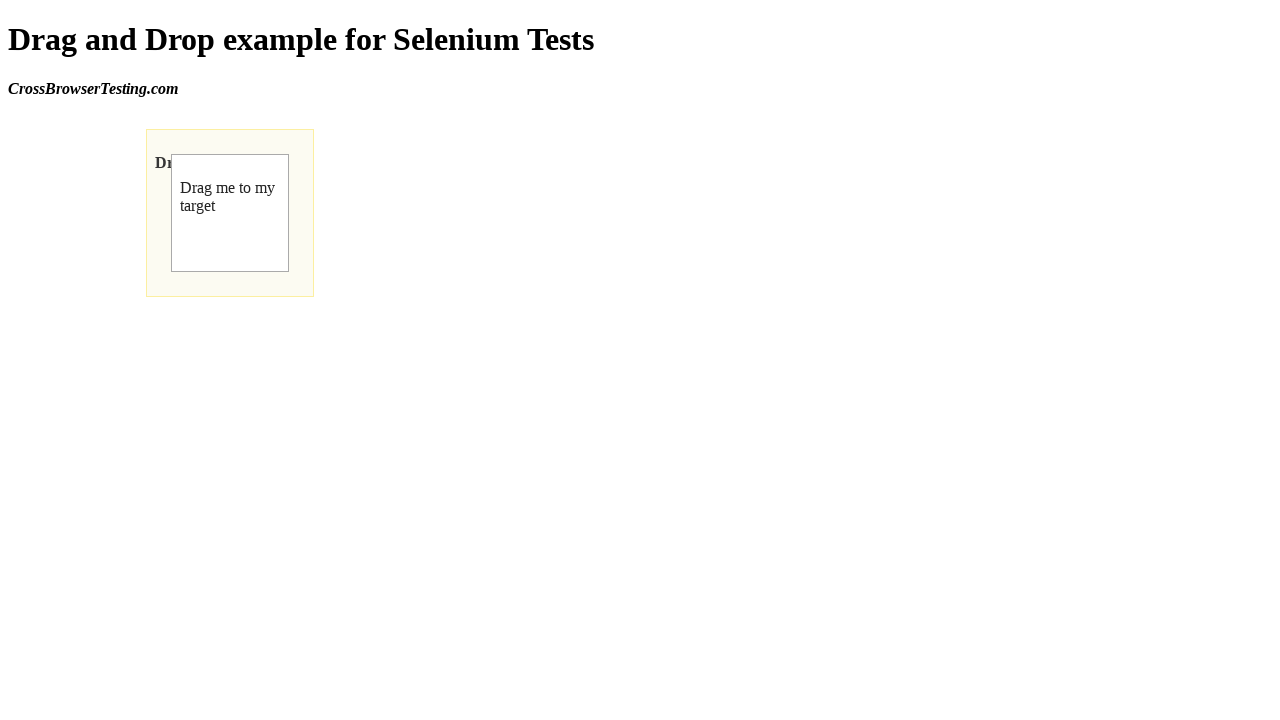